Navigates to example.com, queries for an anchor element, and clicks on it to test basic element handle functionality and link navigation.

Starting URL: https://example.com

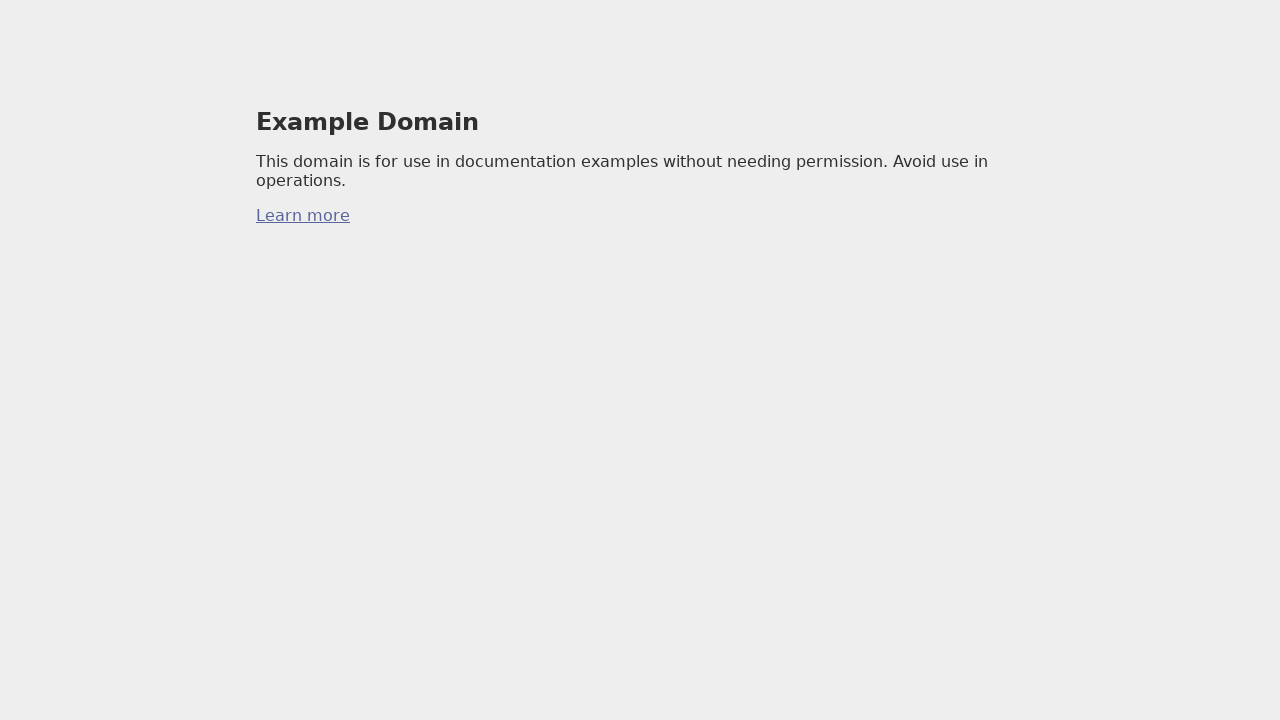

Queried for first anchor element on example.com
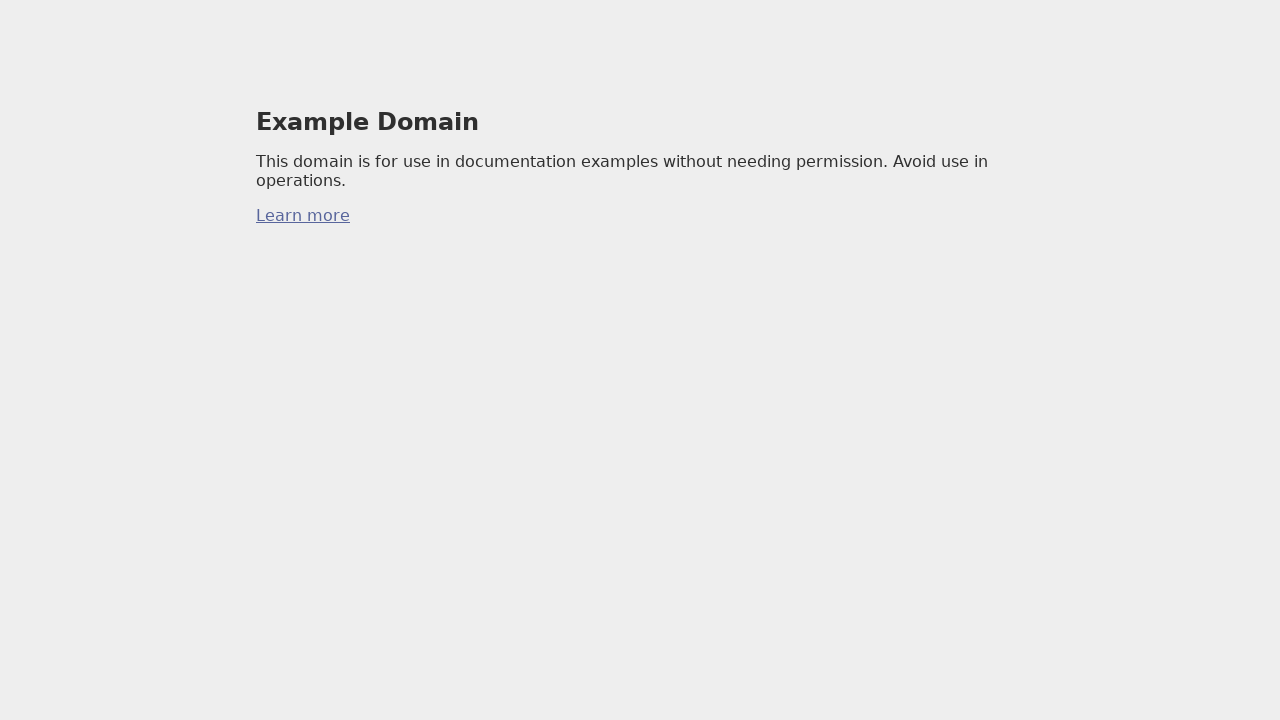

Clicked anchor element to navigate
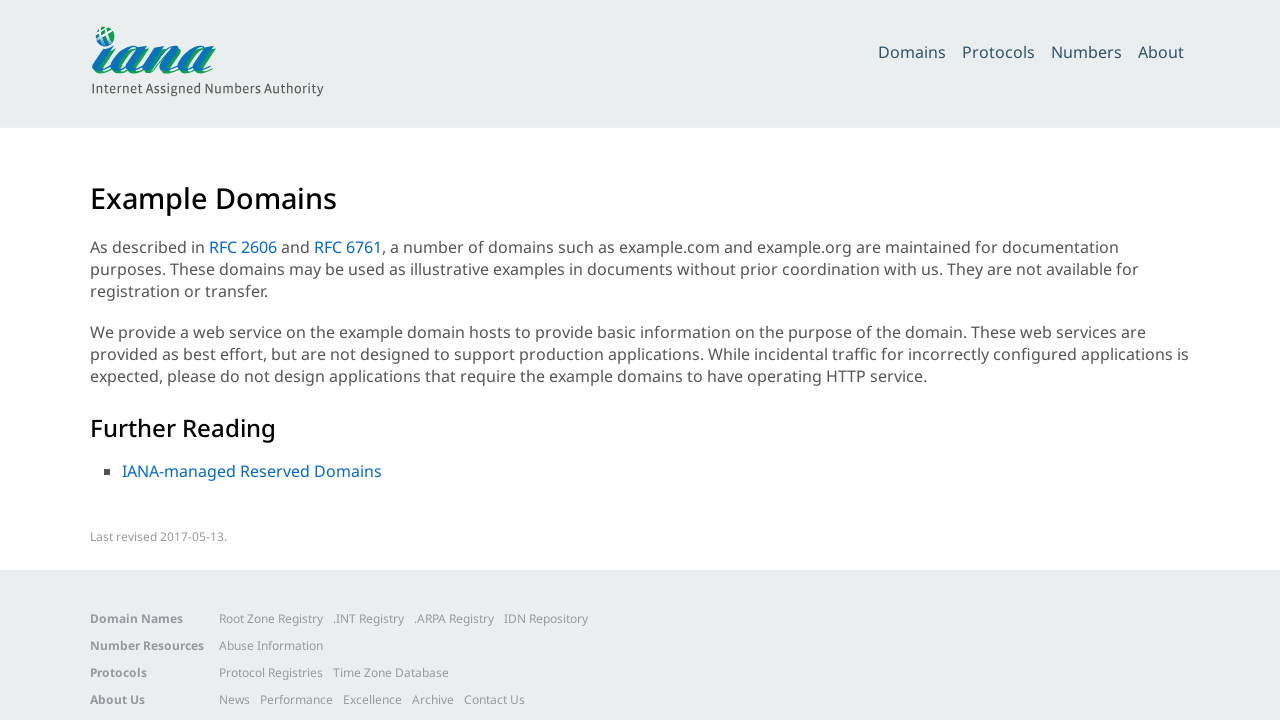

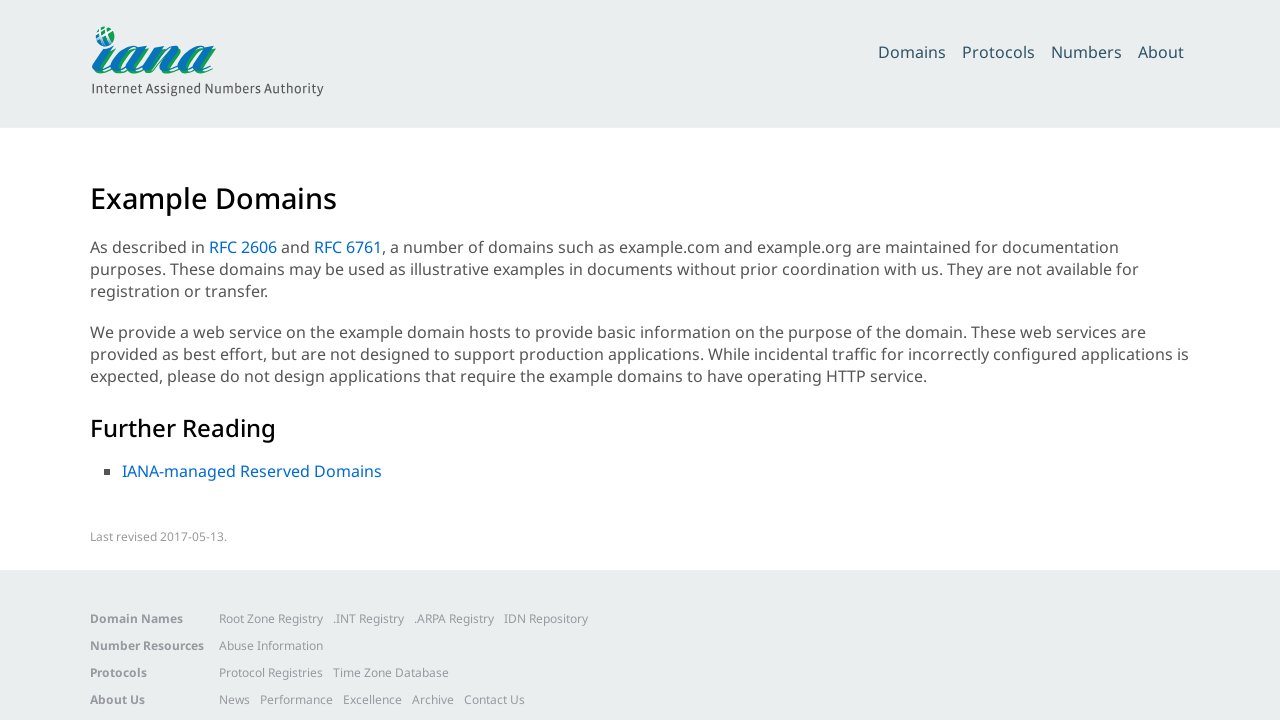